Tests opening a new browser tab and navigating to hepsiburada.com

Starting URL: https://courses.letskodeit.com/practice

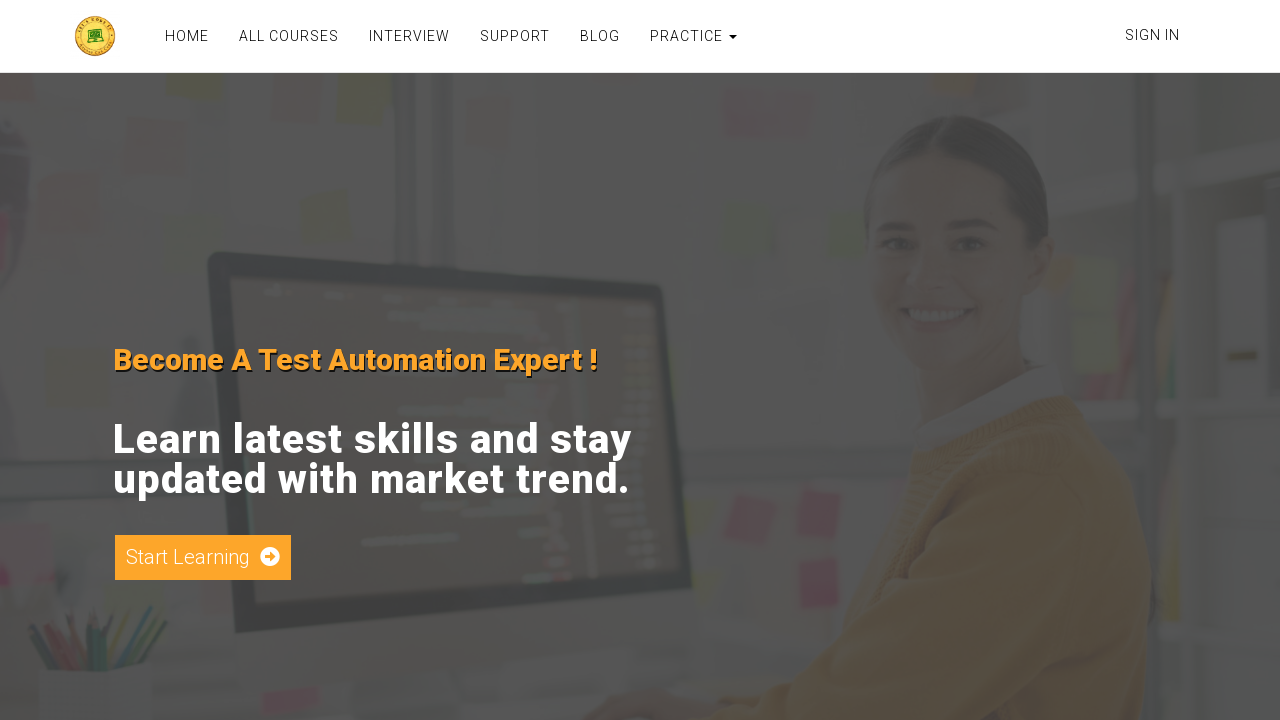

Opened a new browser tab
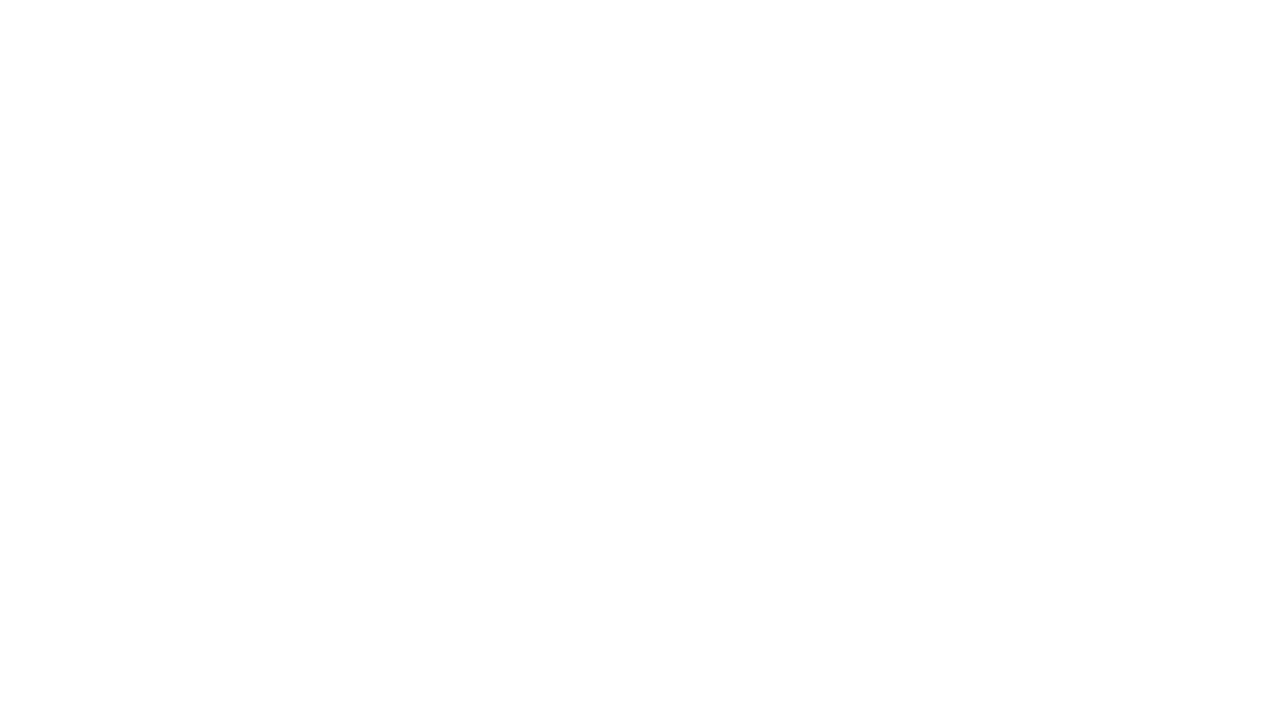

Navigated to hepsiburada.com in new tab
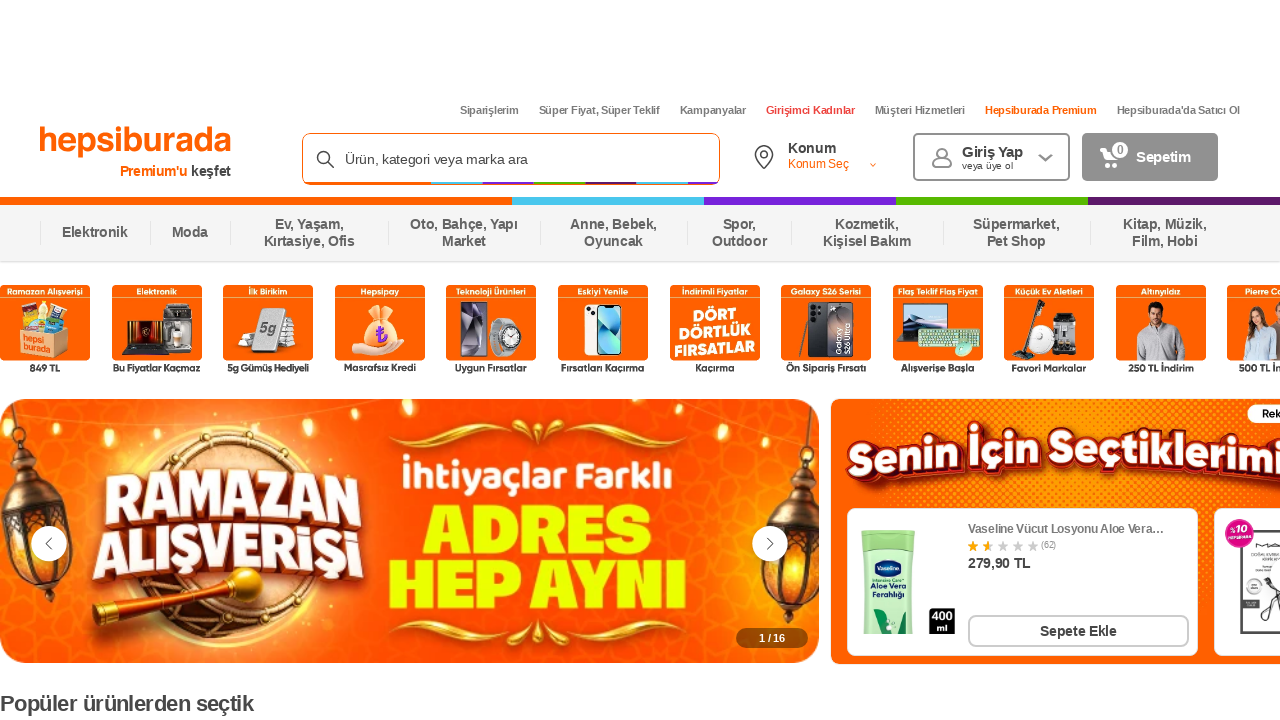

Closed the new tab
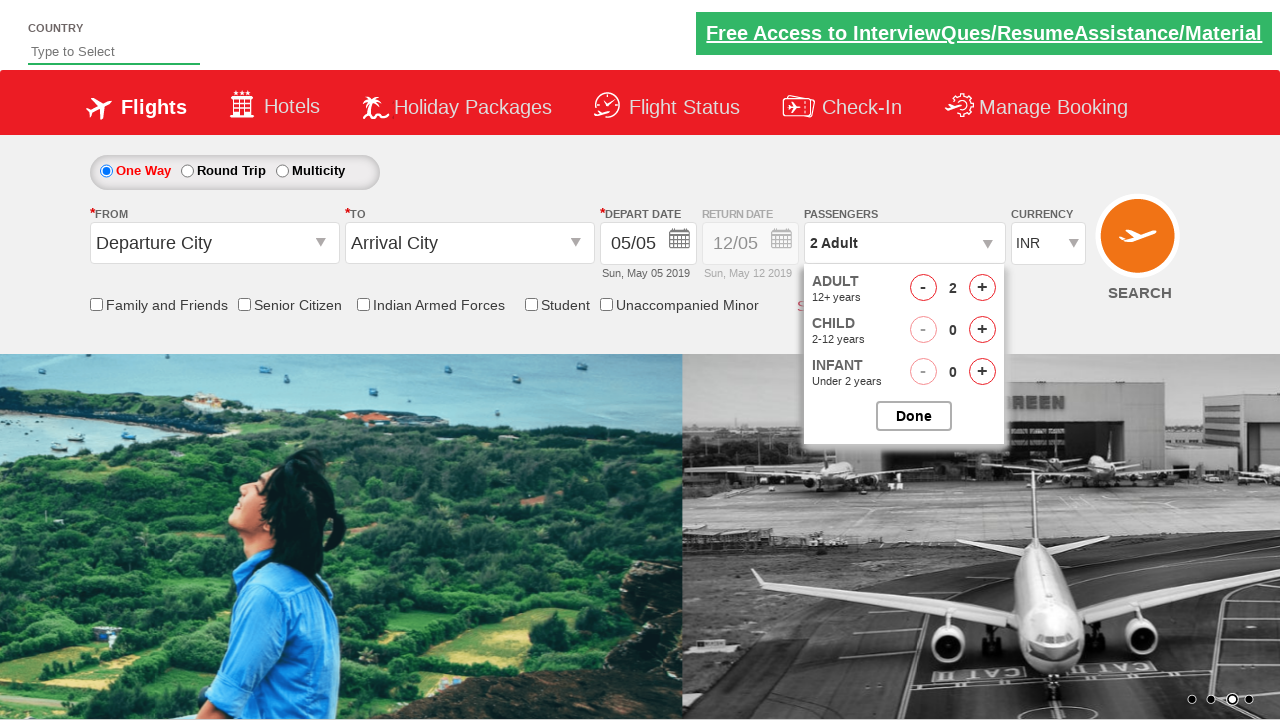

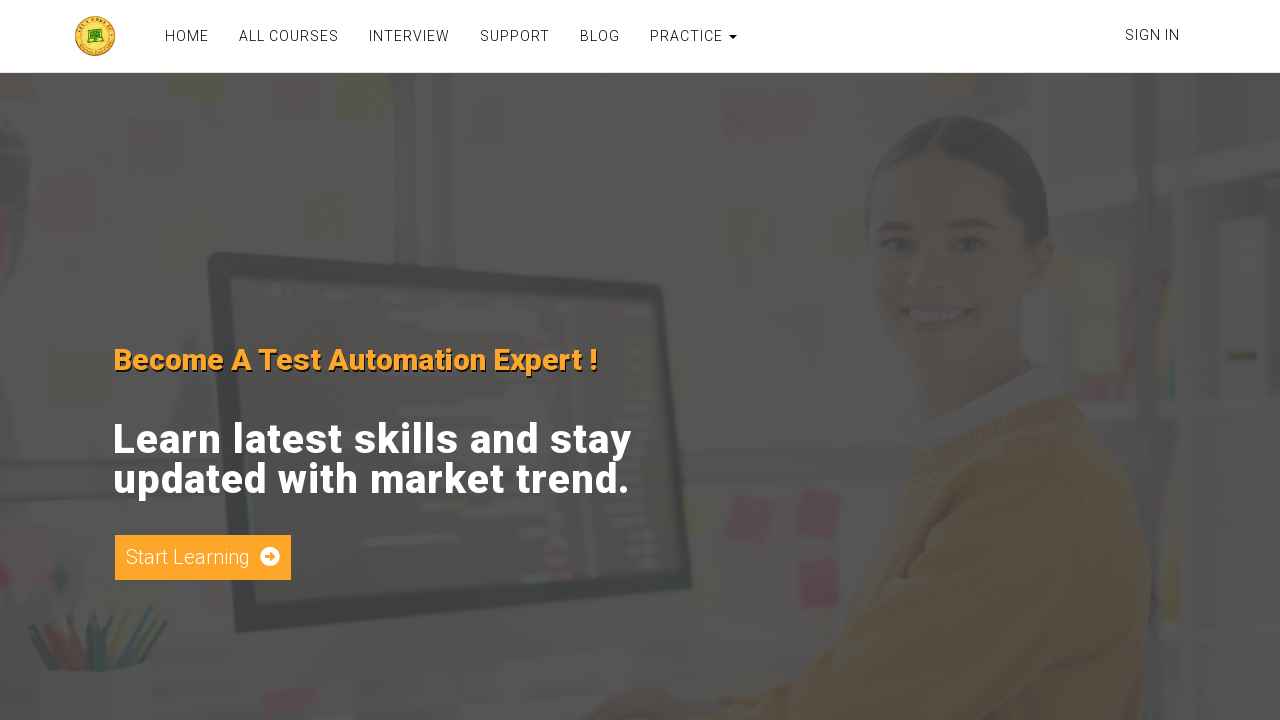